Navigates to calculator.net, clicks on Percent Calculators link, and enters a value into the first input field

Starting URL: http://www.calculator.net/

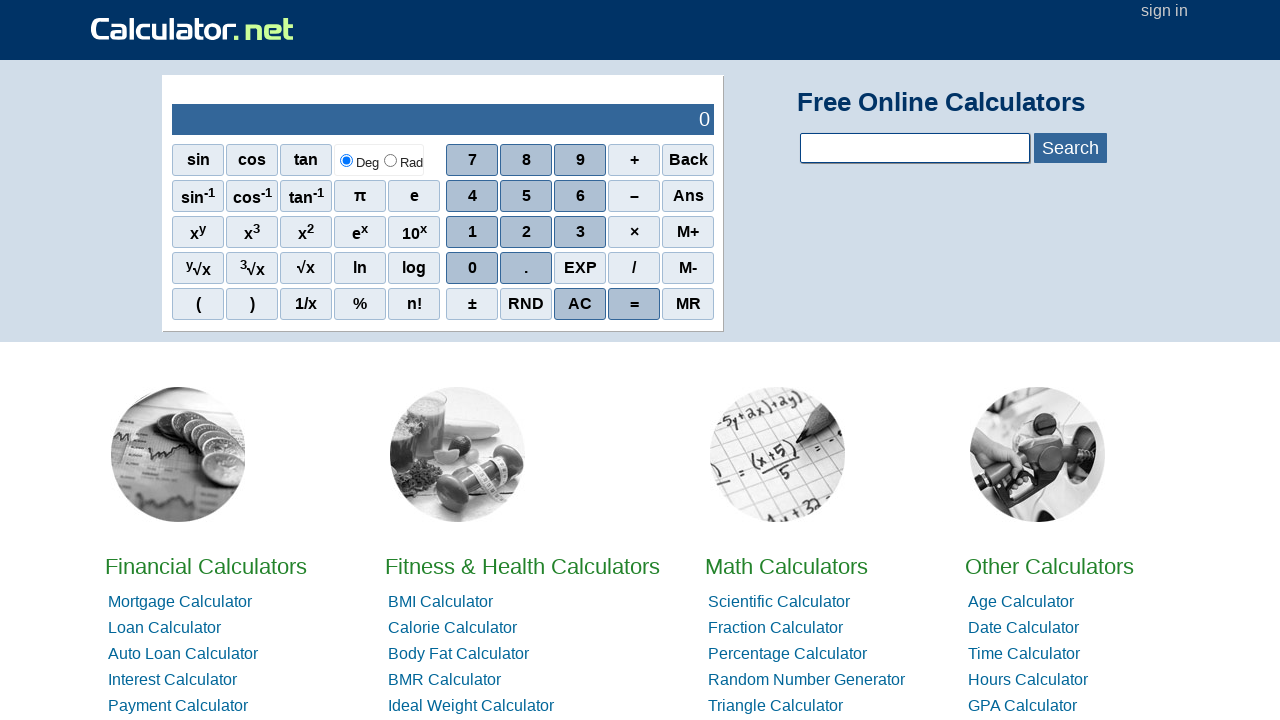

Navigated to calculator.net
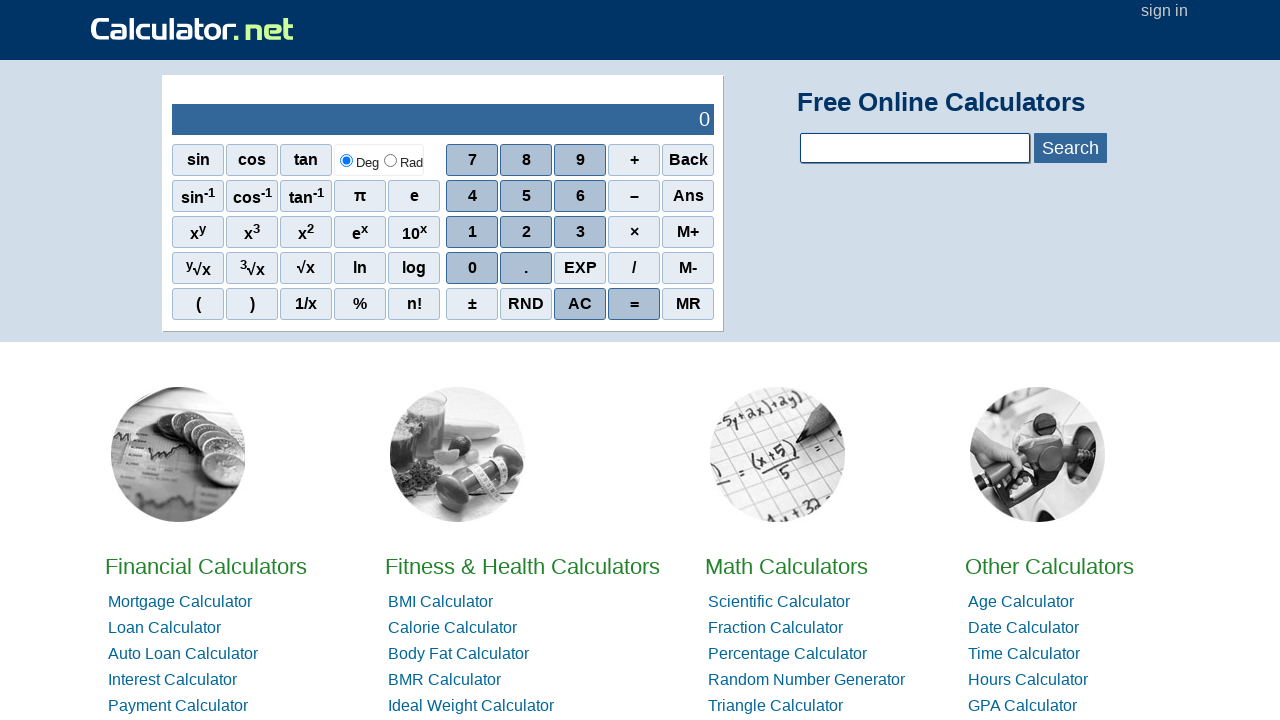

Clicked on Percent Calculators link at (788, 654) on xpath=//*[@id="hl3"]/li[3]/a
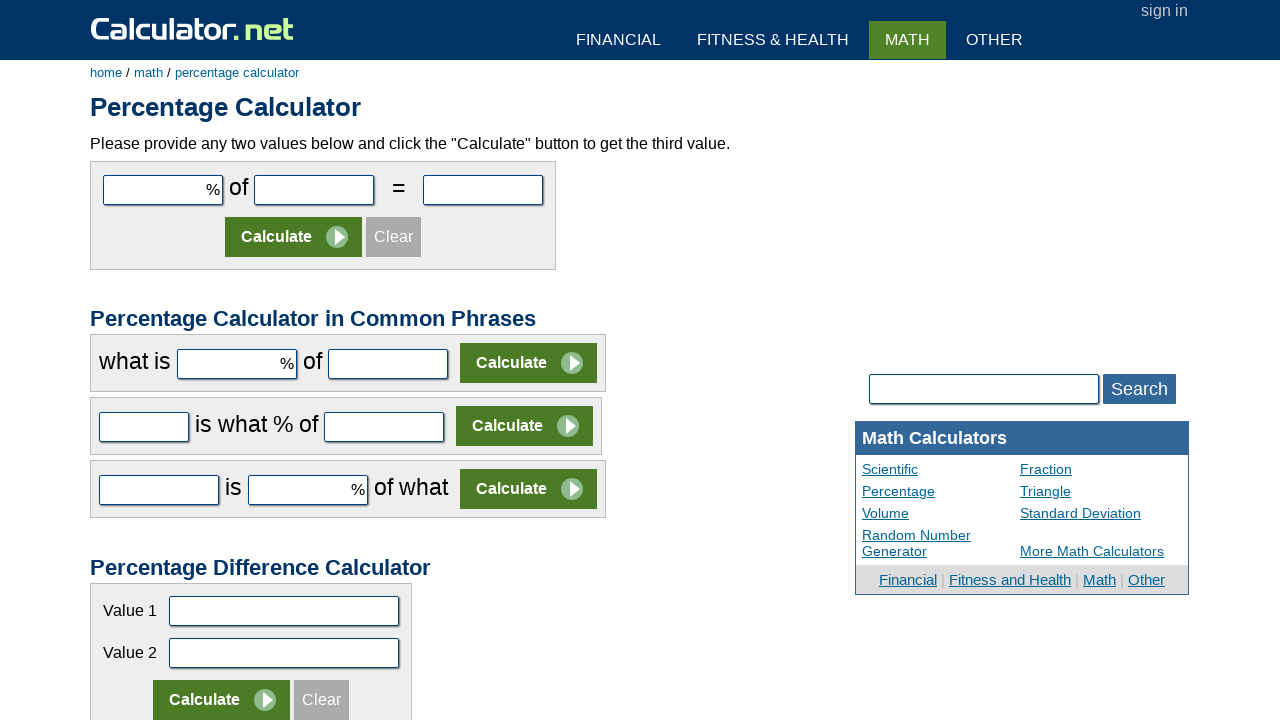

Entered value '10' into the first input field on #cpar1
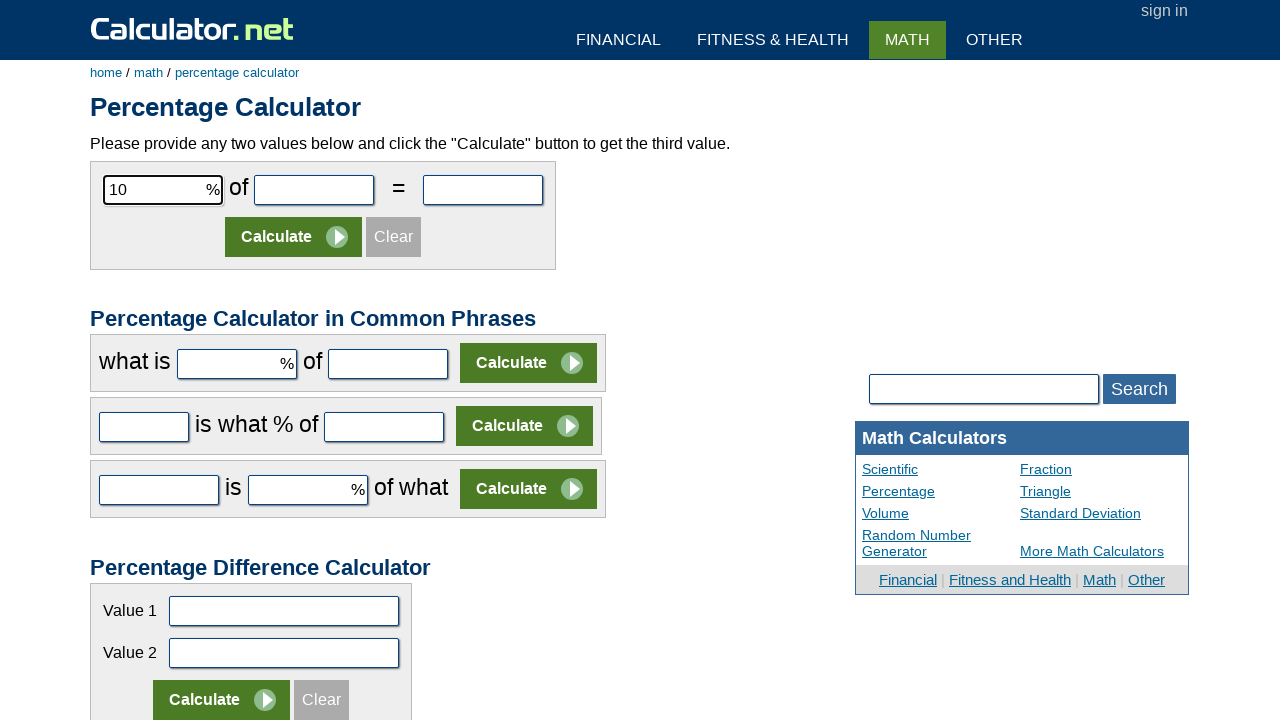

Retrieved the value attribute from the input field
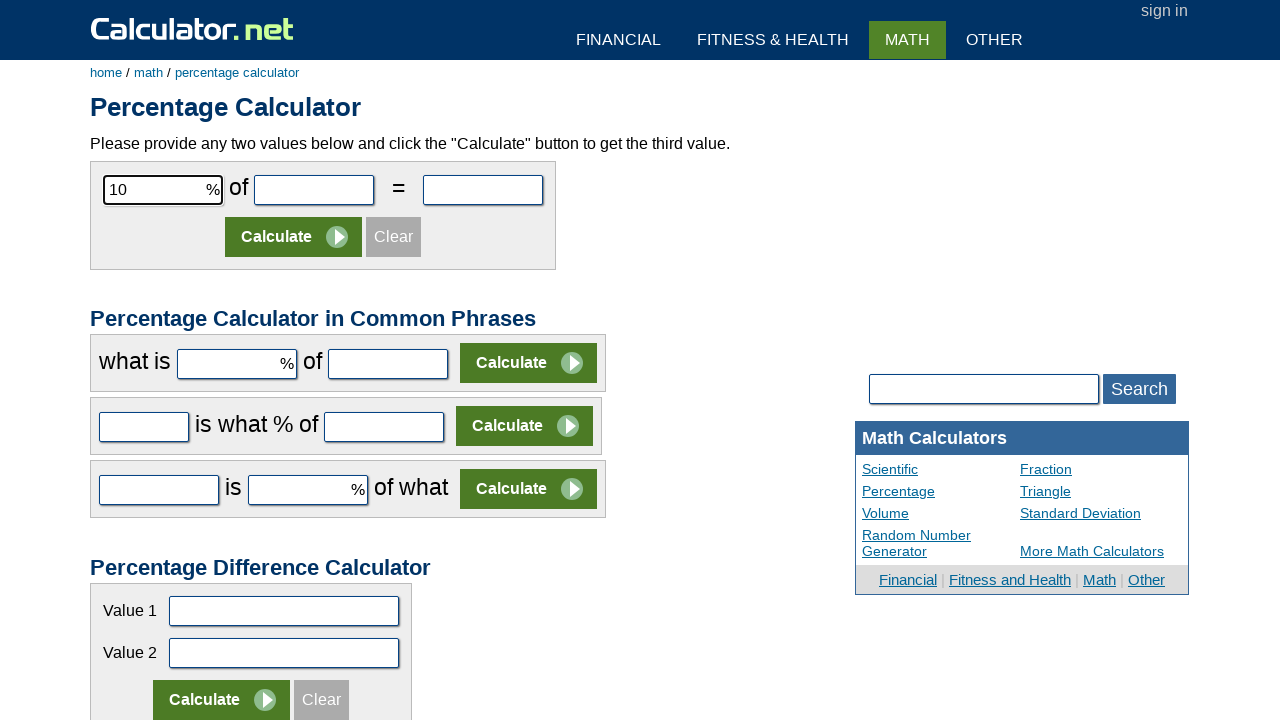

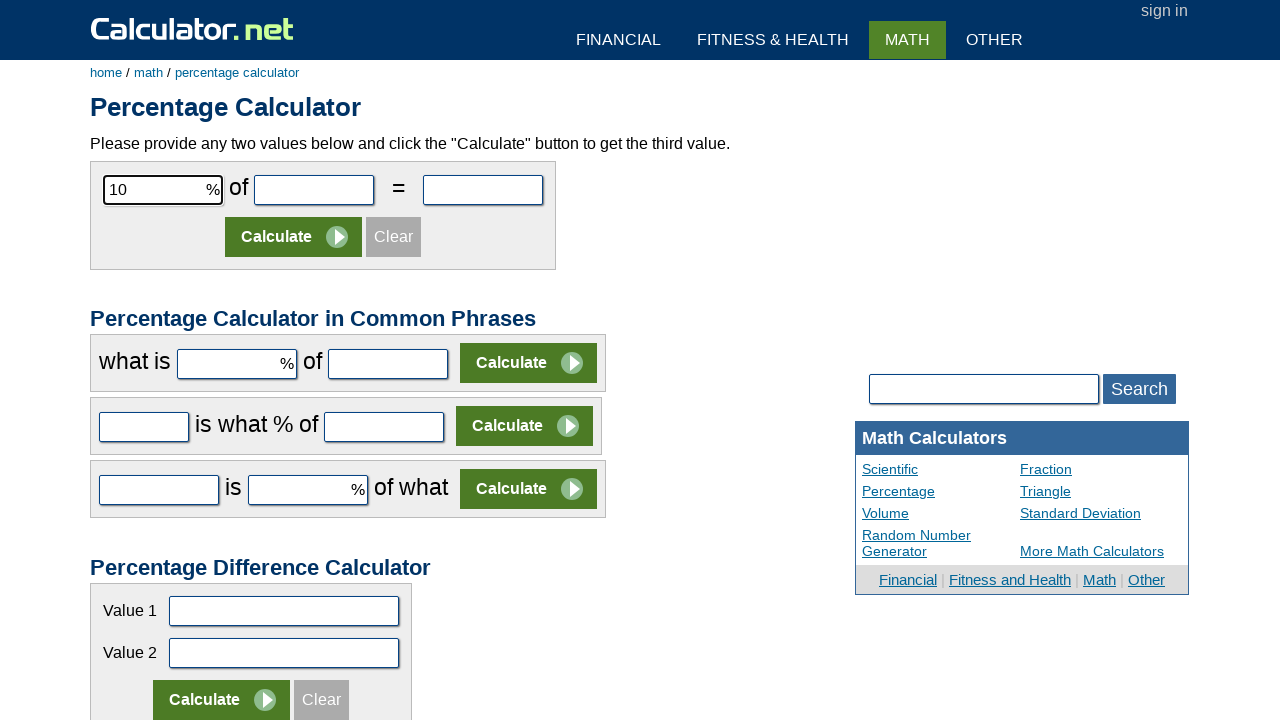